Tests a contact form by filling in name, email, phone number, and address fields on a test automation practice website.

Starting URL: https://testautomationpractice.blogspot.com/

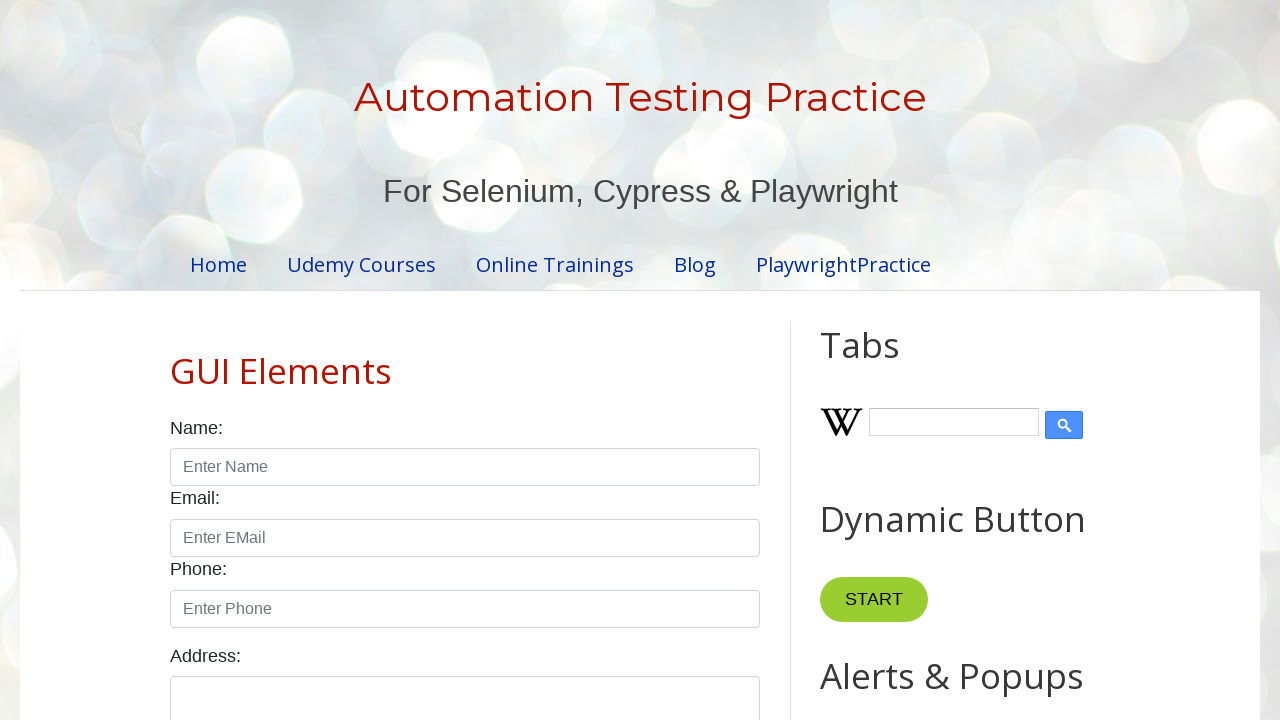

Filled name field with 'John Martinez' on input[id^='name']
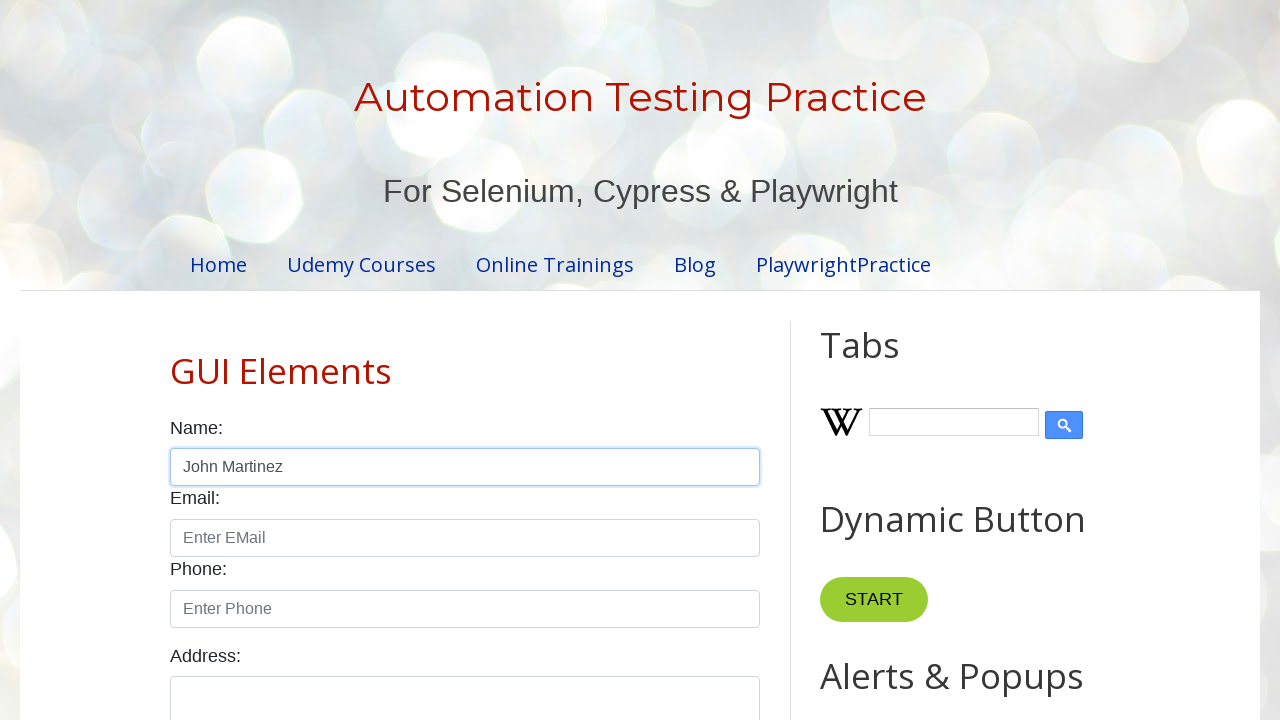

Filled email field with 'john.martinez@example.com' on input[id^='email']
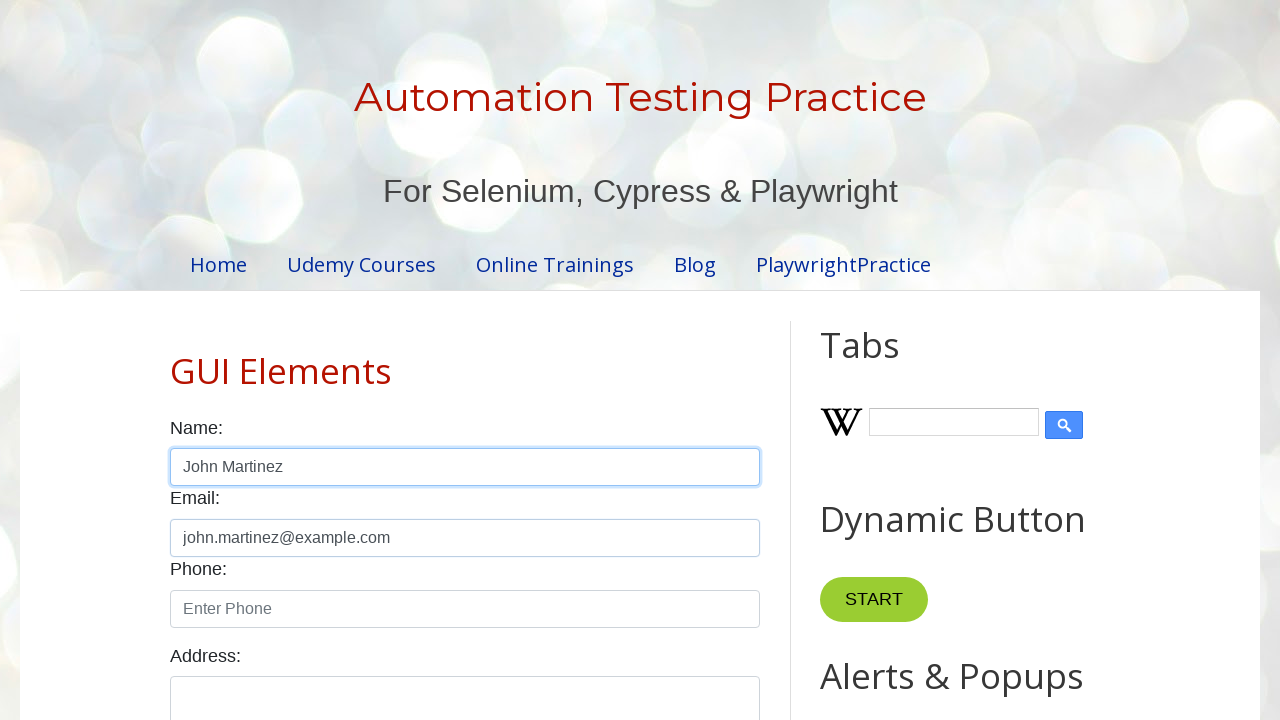

Filled phone number field with '5551234567' on input[id^='phone']
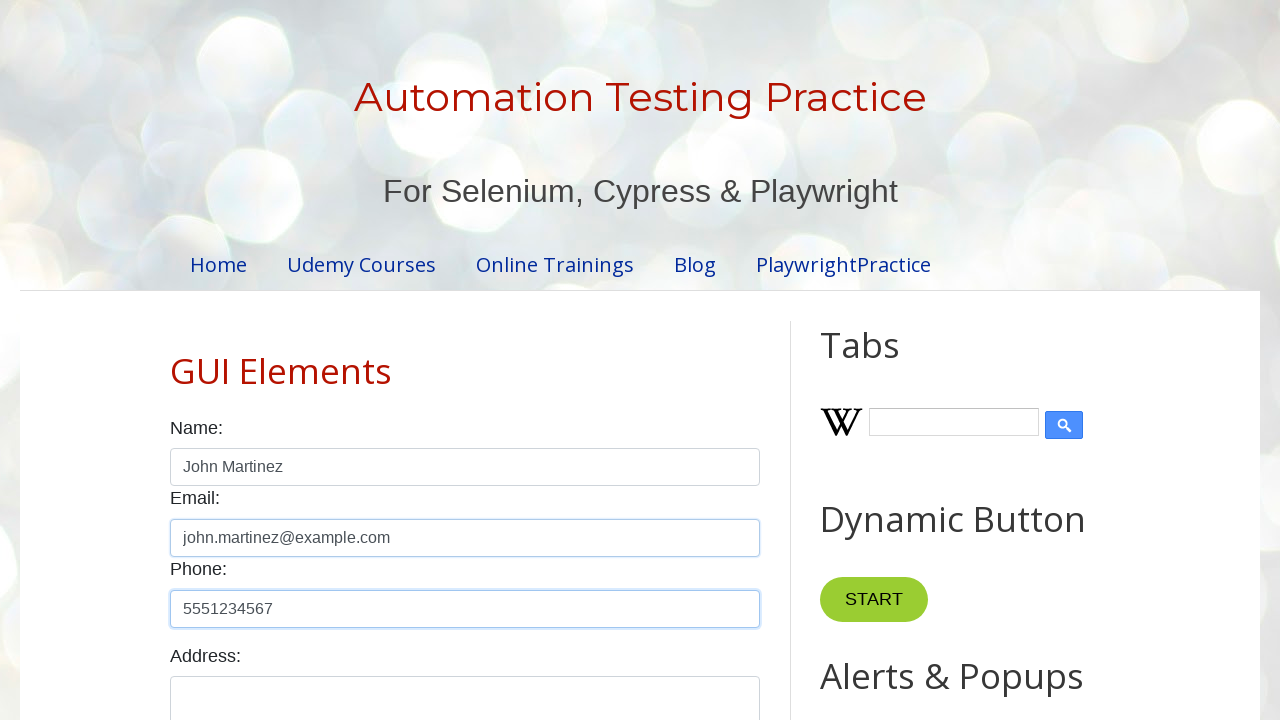

Filled address field with '123 Oak Street, Springfield, IL 62701' on textarea[id^='textarea']
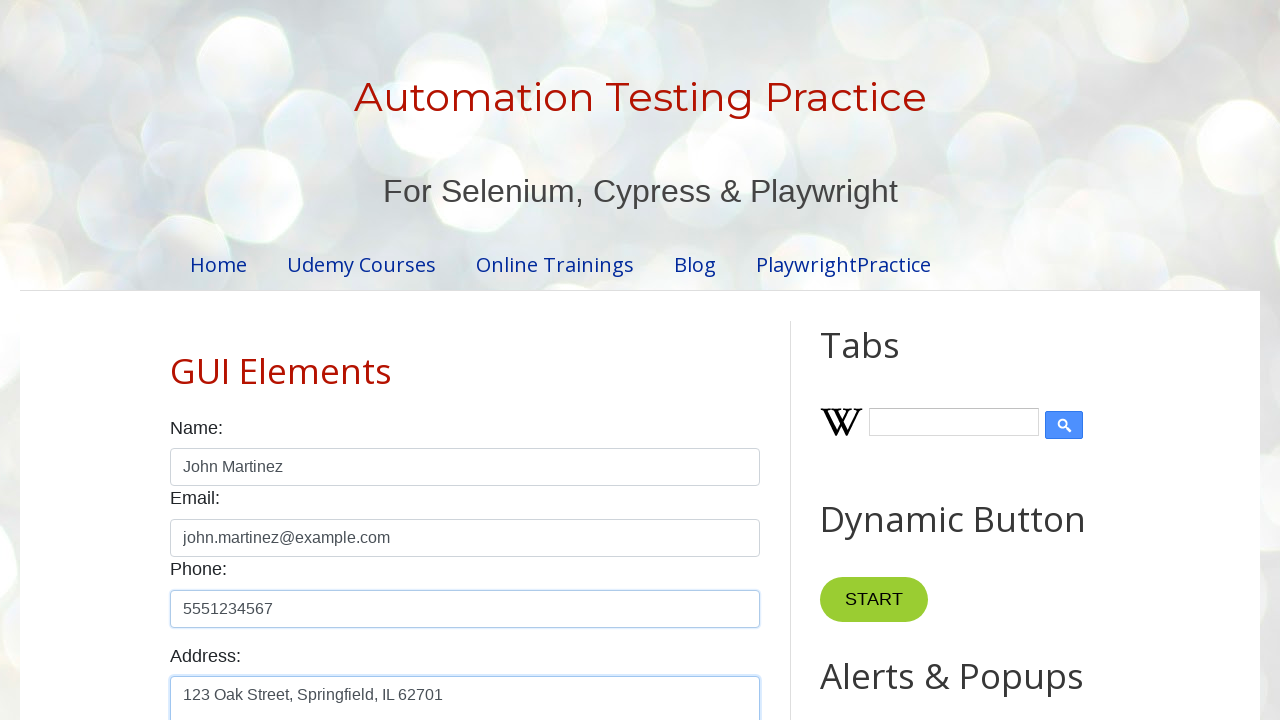

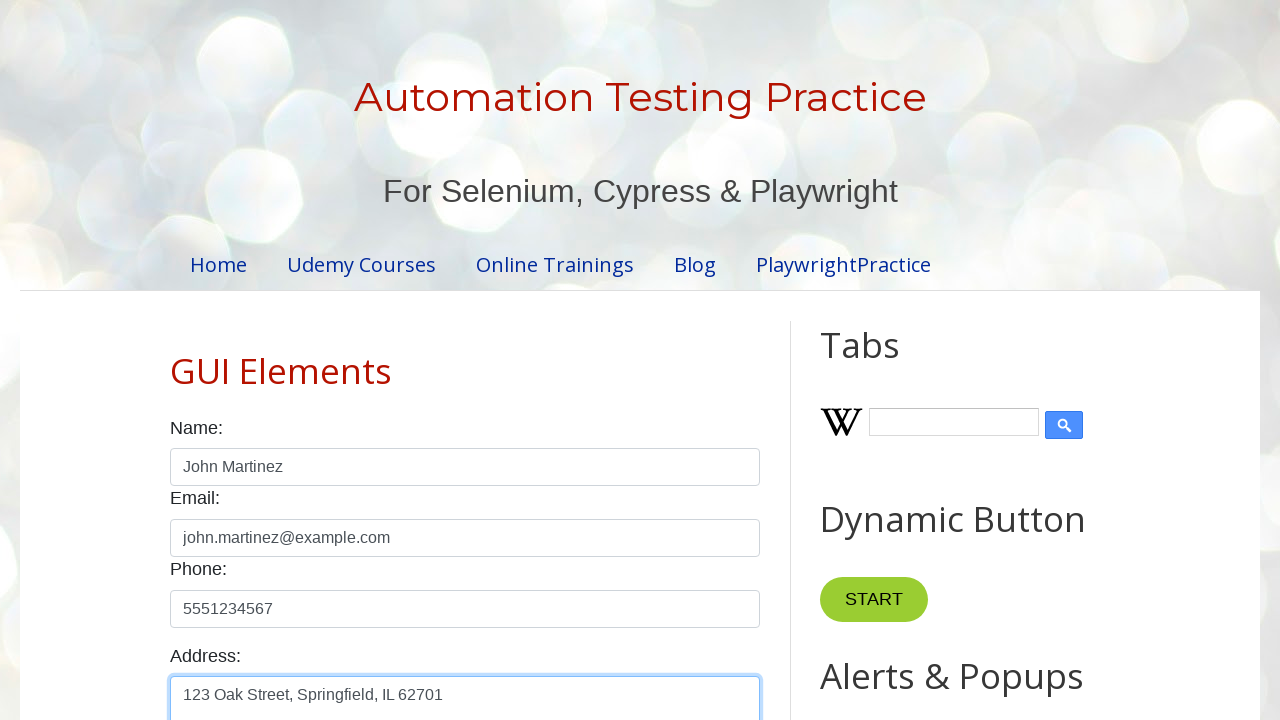